Tests un-marking items as complete by unchecking their toggle buttons

Starting URL: https://demo.playwright.dev/todomvc

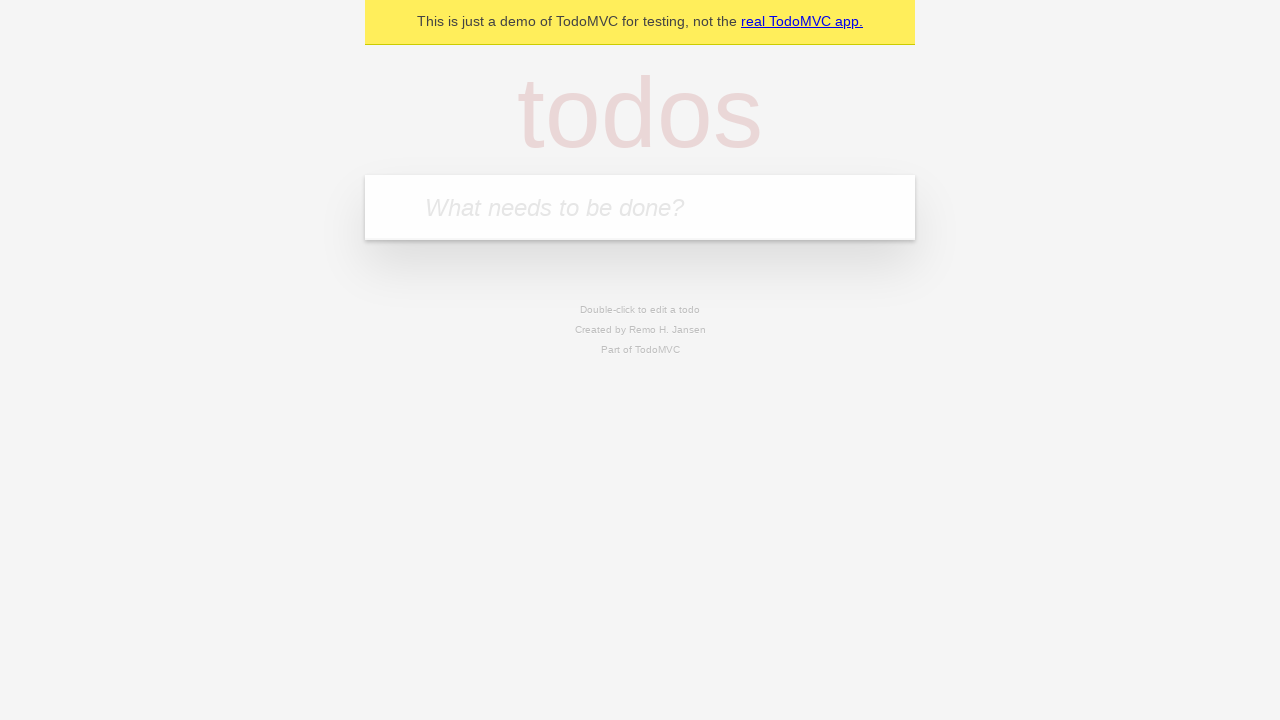

Filled new todo input with 'buy some cheese' on .new-todo
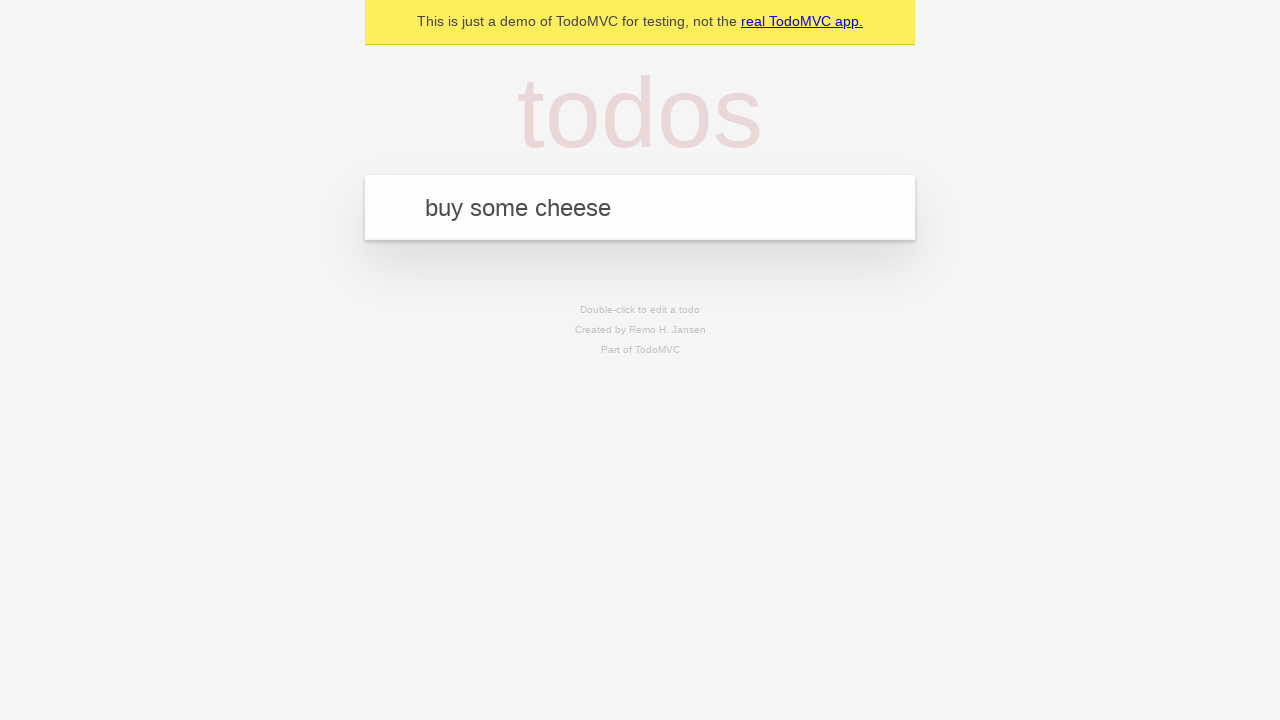

Pressed Enter to create first todo item on .new-todo
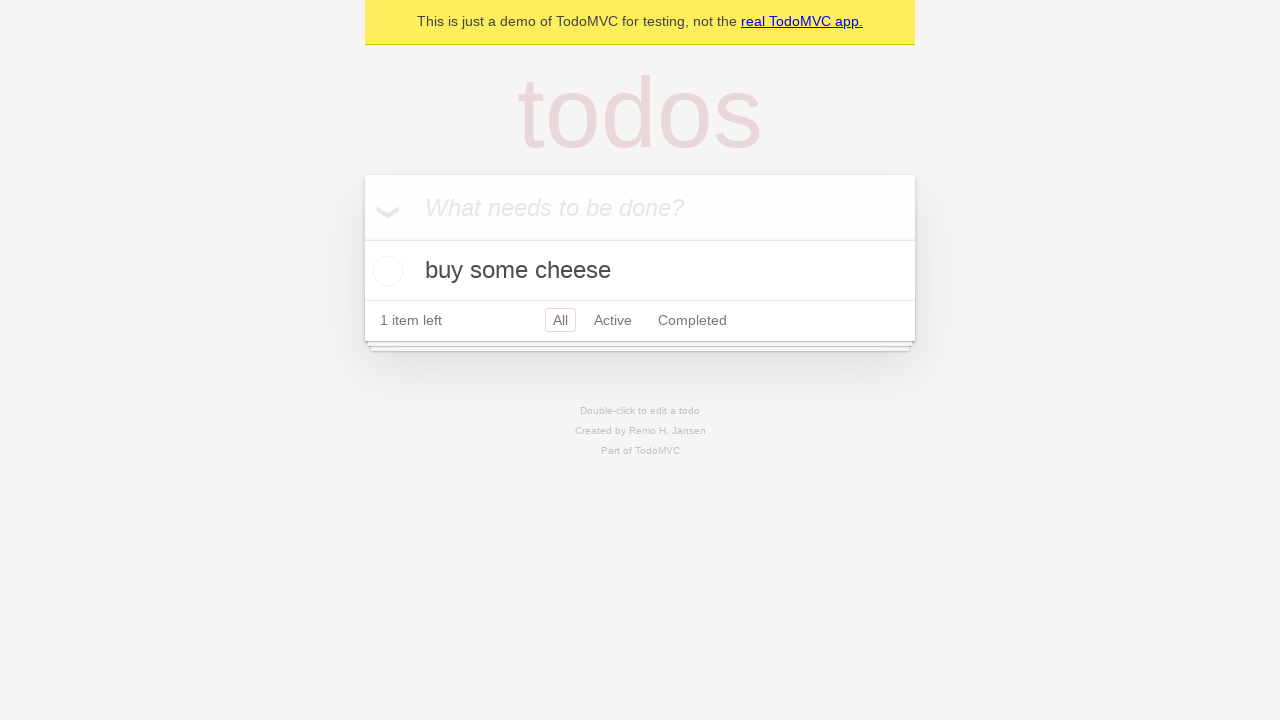

Filled new todo input with 'feed the cat' on .new-todo
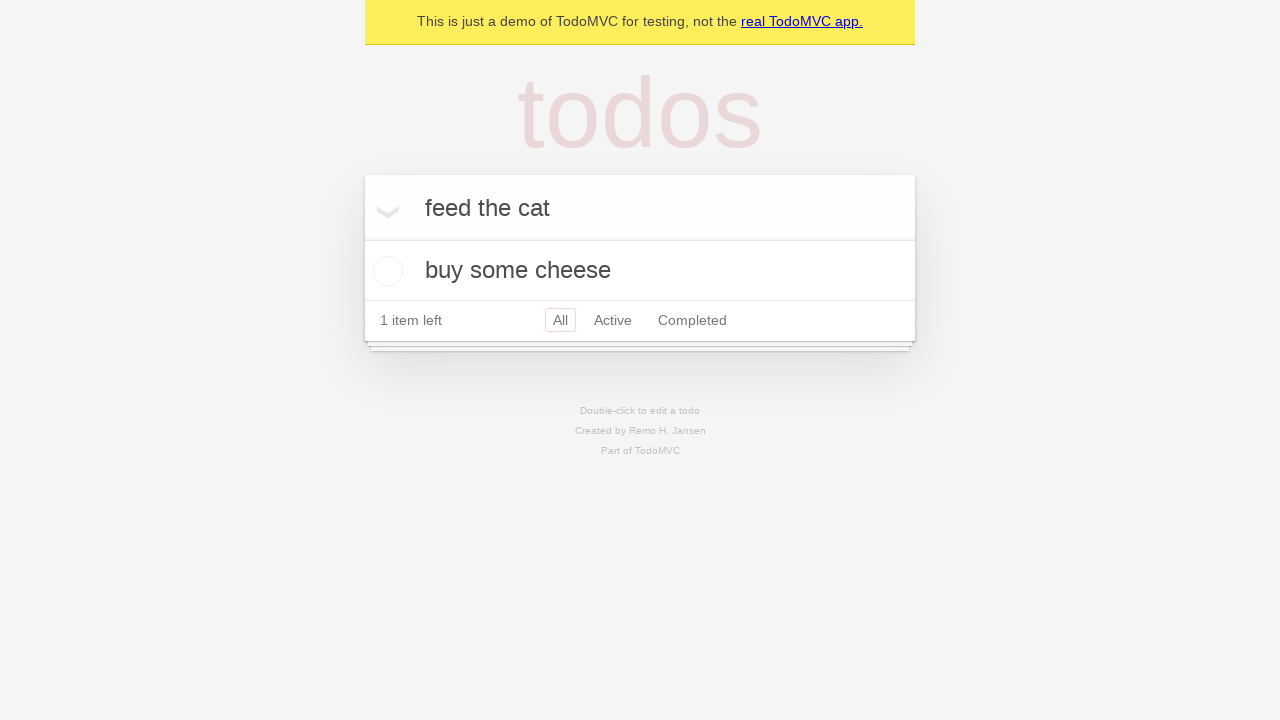

Pressed Enter to create second todo item on .new-todo
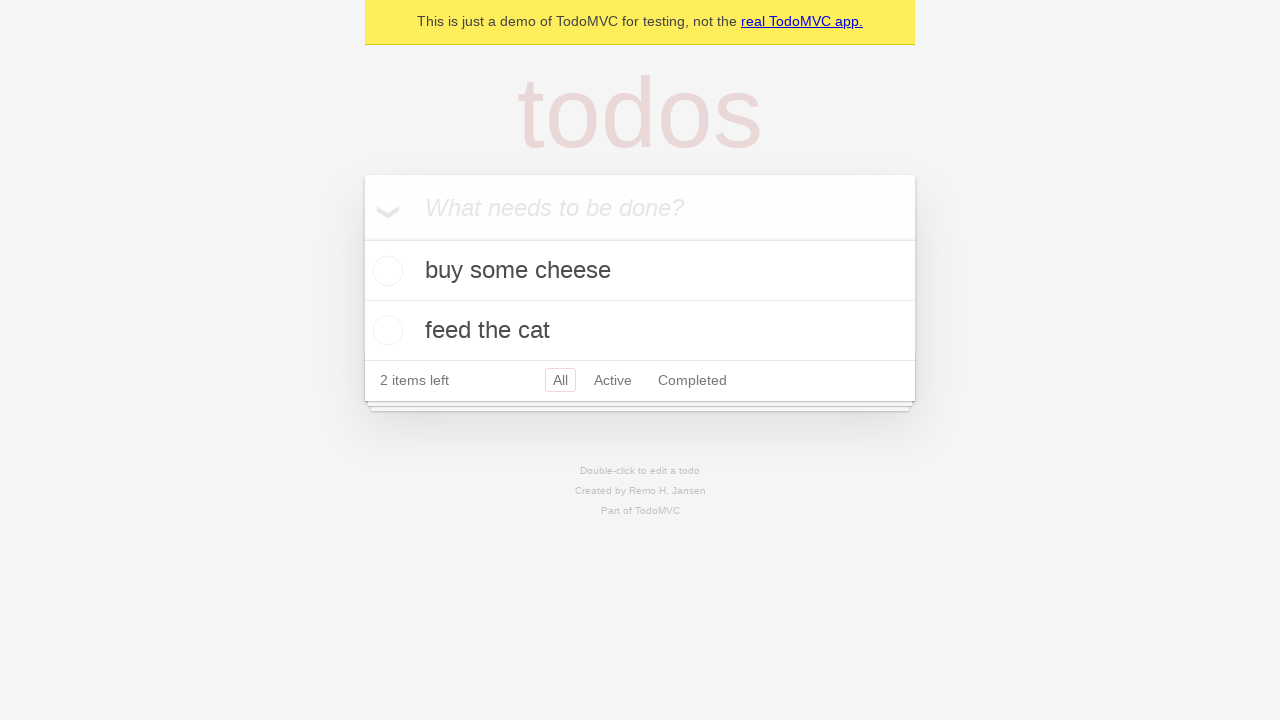

Waited for second todo item to appear
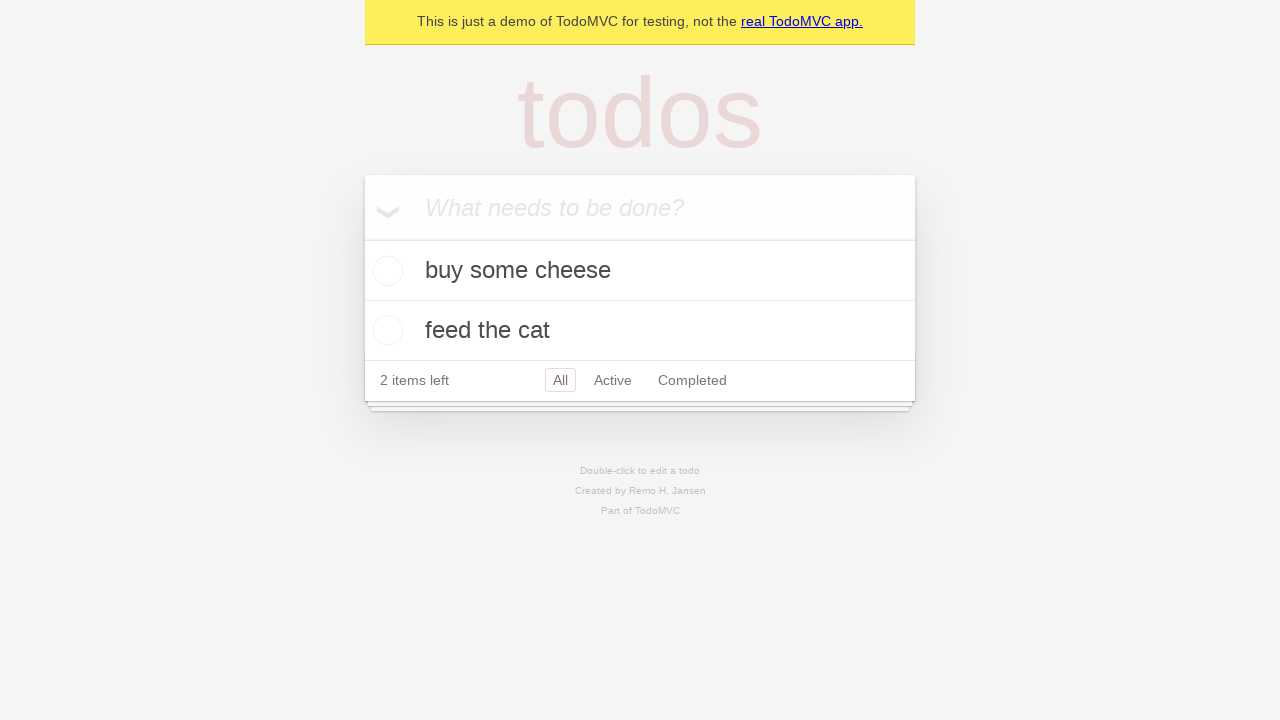

Checked toggle button to mark first item as complete at (385, 271) on .todo-list li >> nth=0 >> .toggle
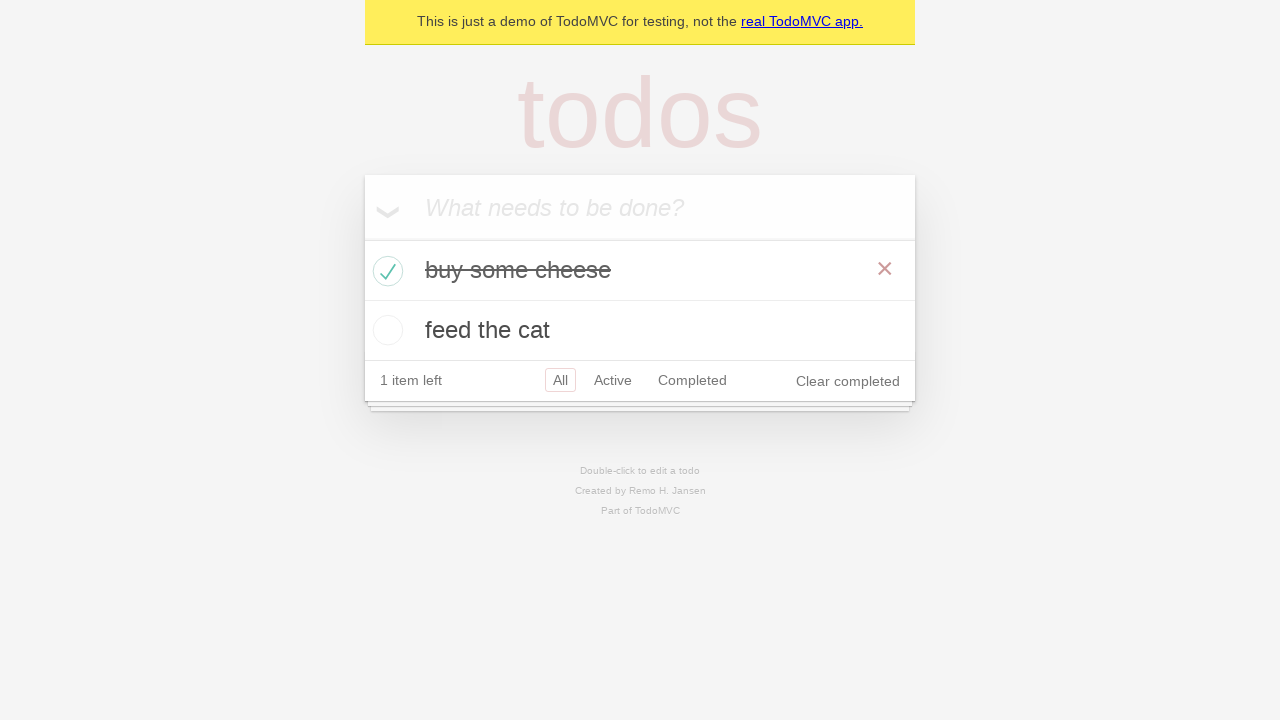

Unchecked toggle button to un-mark first item as complete at (385, 271) on .todo-list li >> nth=0 >> .toggle
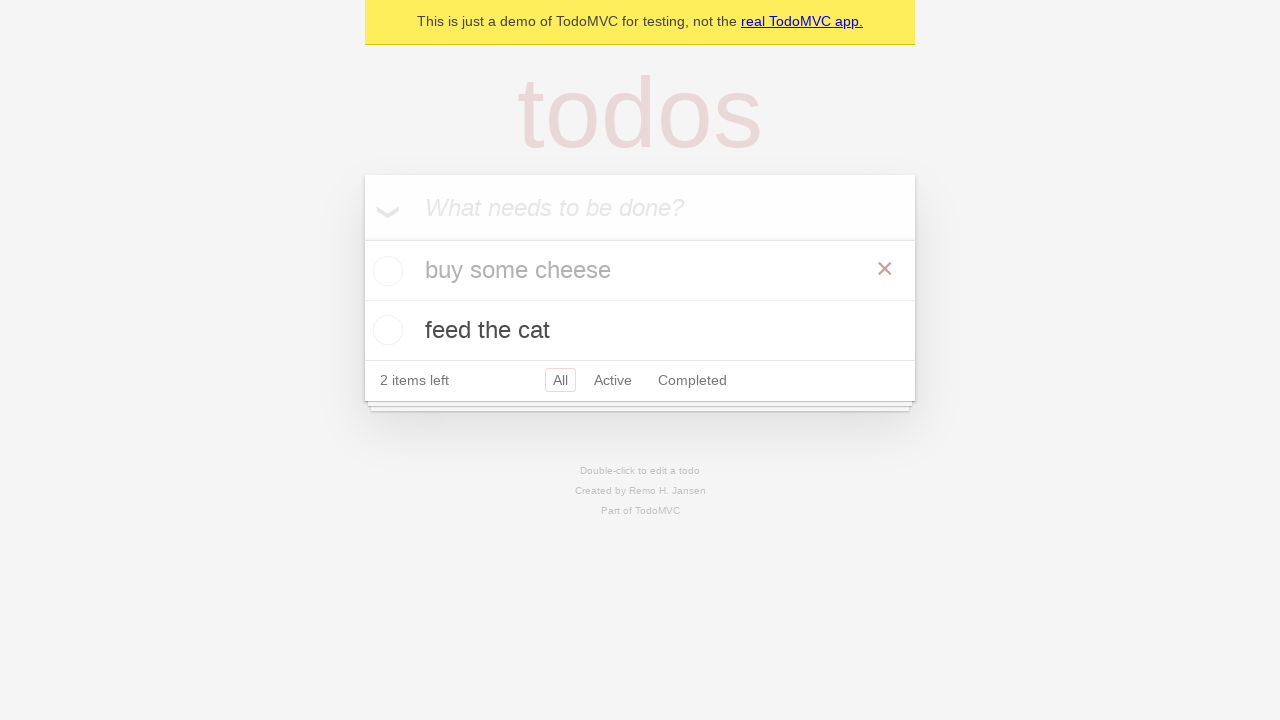

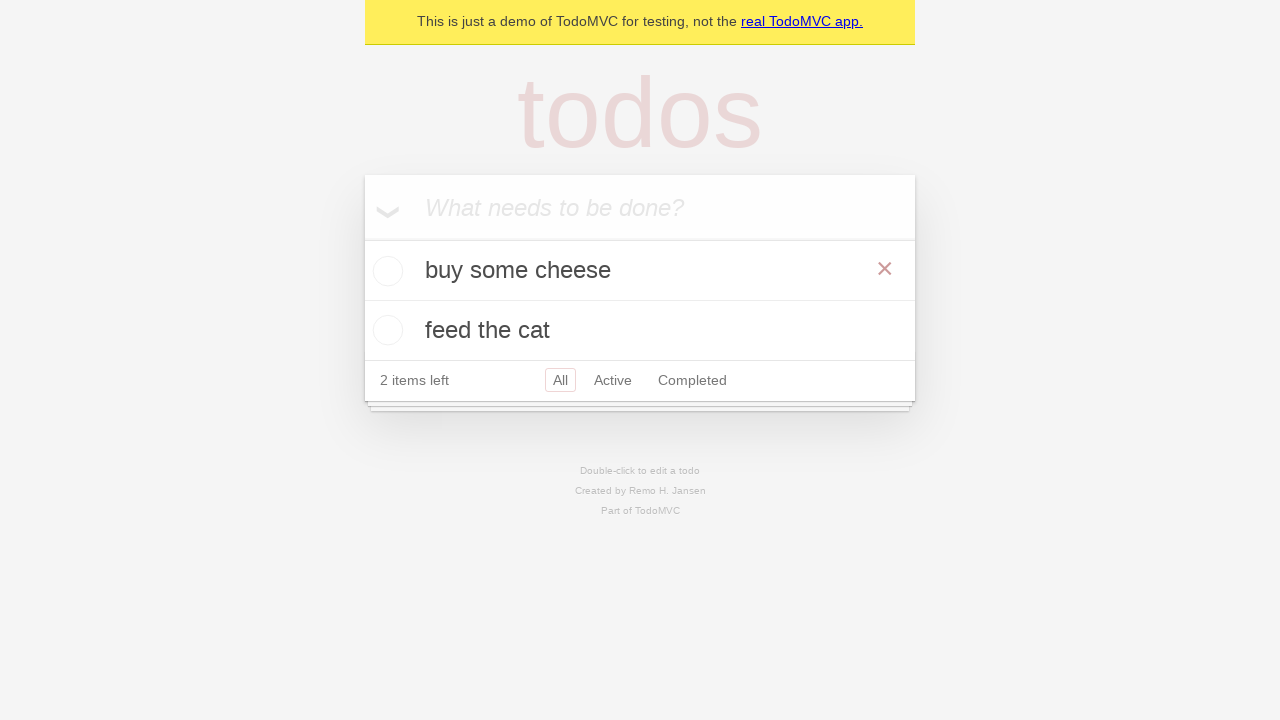